Navigates to the Selenium website and clicks on the Downloads link to access the downloads page.

Starting URL: https://www.selenium.dev

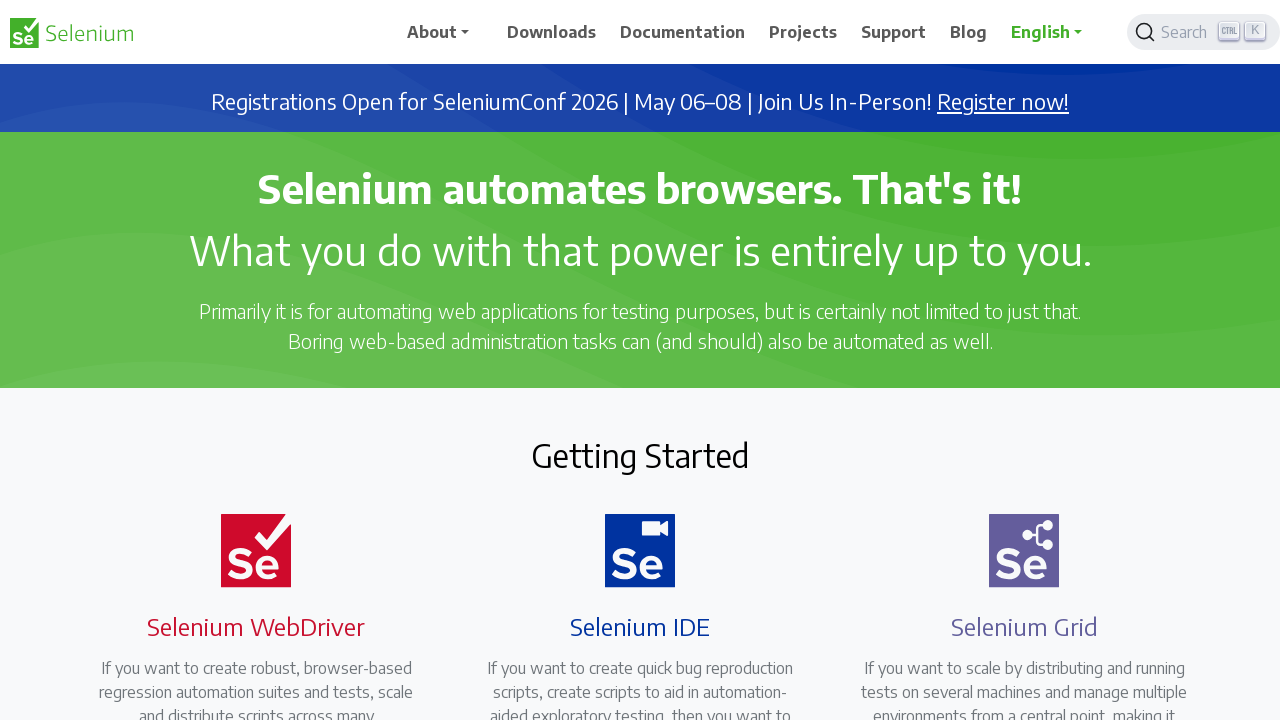

Navigated to Selenium website (https://www.selenium.dev)
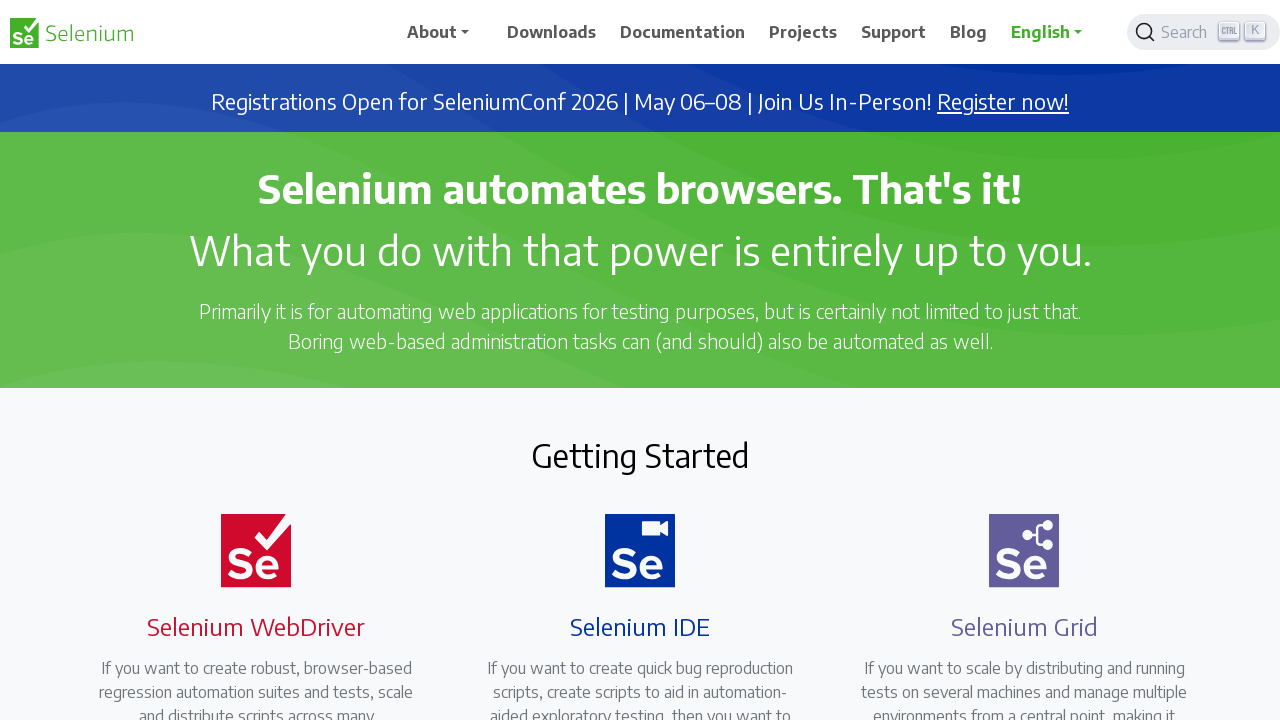

Clicked on Downloads link at (552, 32) on a:has-text('Downloads')
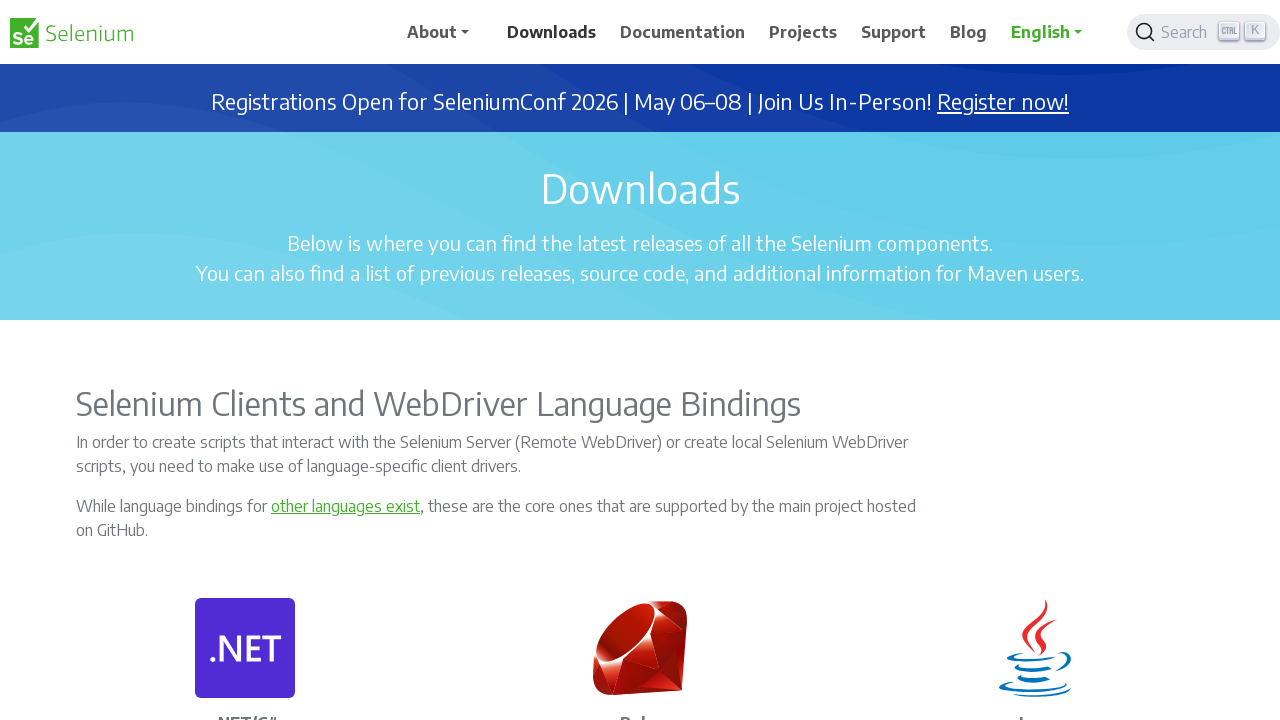

Downloads page loaded (domcontentloaded state)
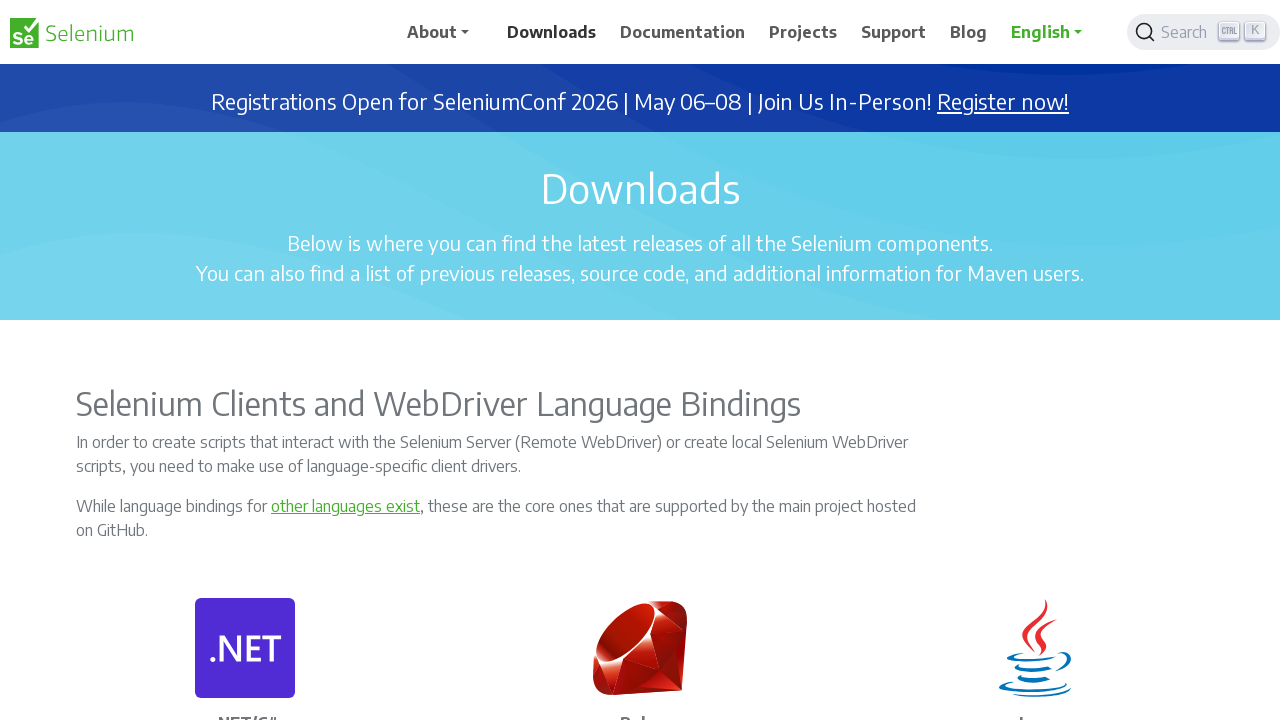

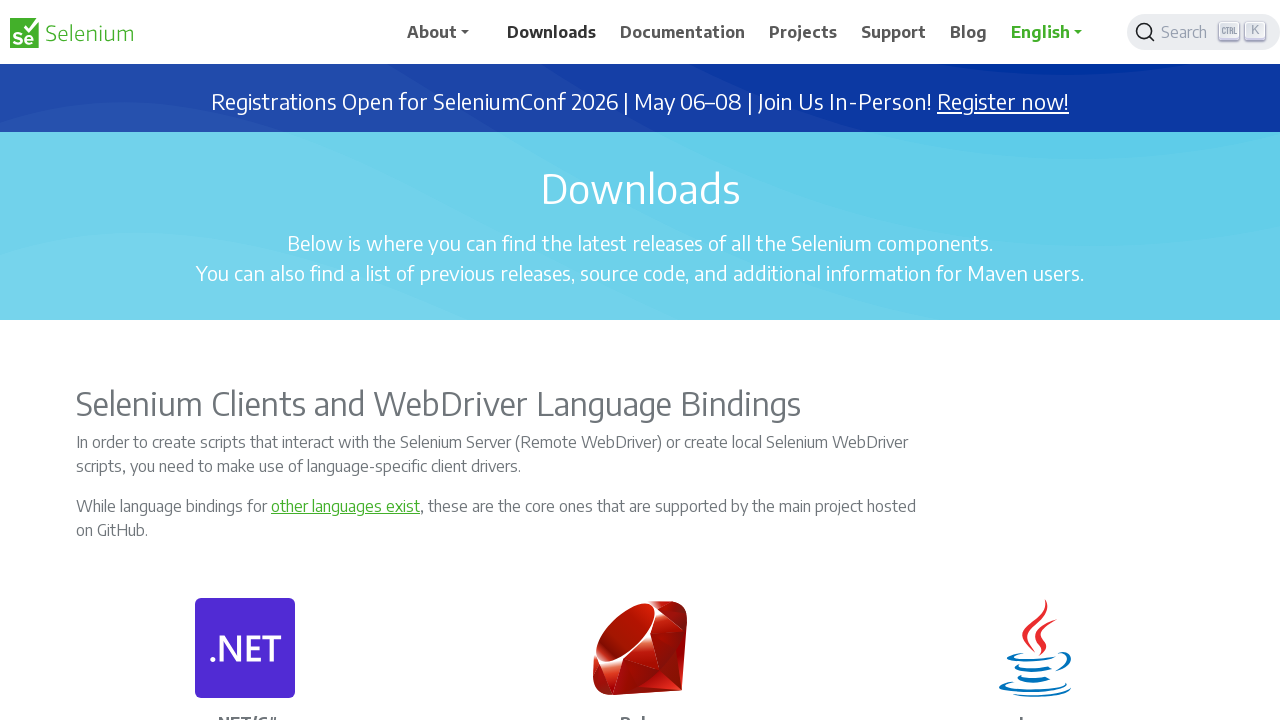